Tests the SpiceJet flight booking form by entering origin (BLR/Bangalore) and destination (DEL/Delhi) airports using the flight search inputs.

Starting URL: https://www.spicejet.com/

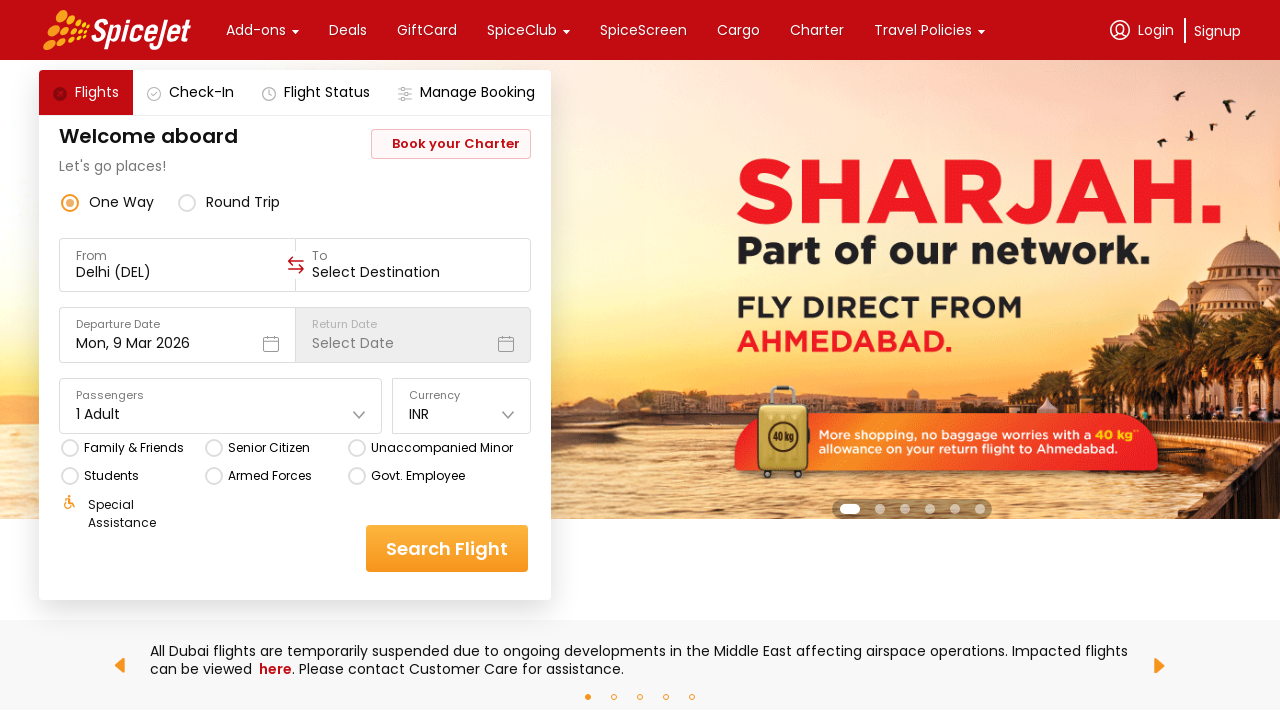

Waited for page to load (networkidle state)
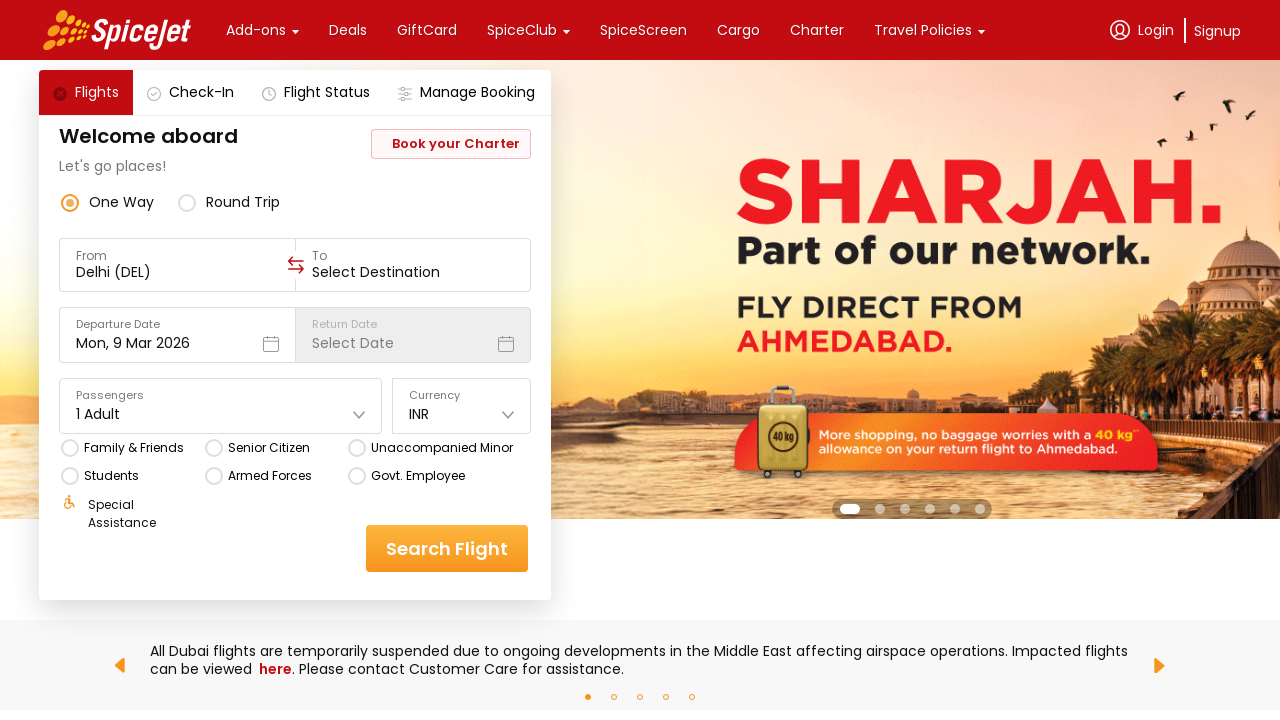

Clicked on origin (from) airport input field at (178, 272) on xpath=//div[@data-testid='to-testID-origin']//input
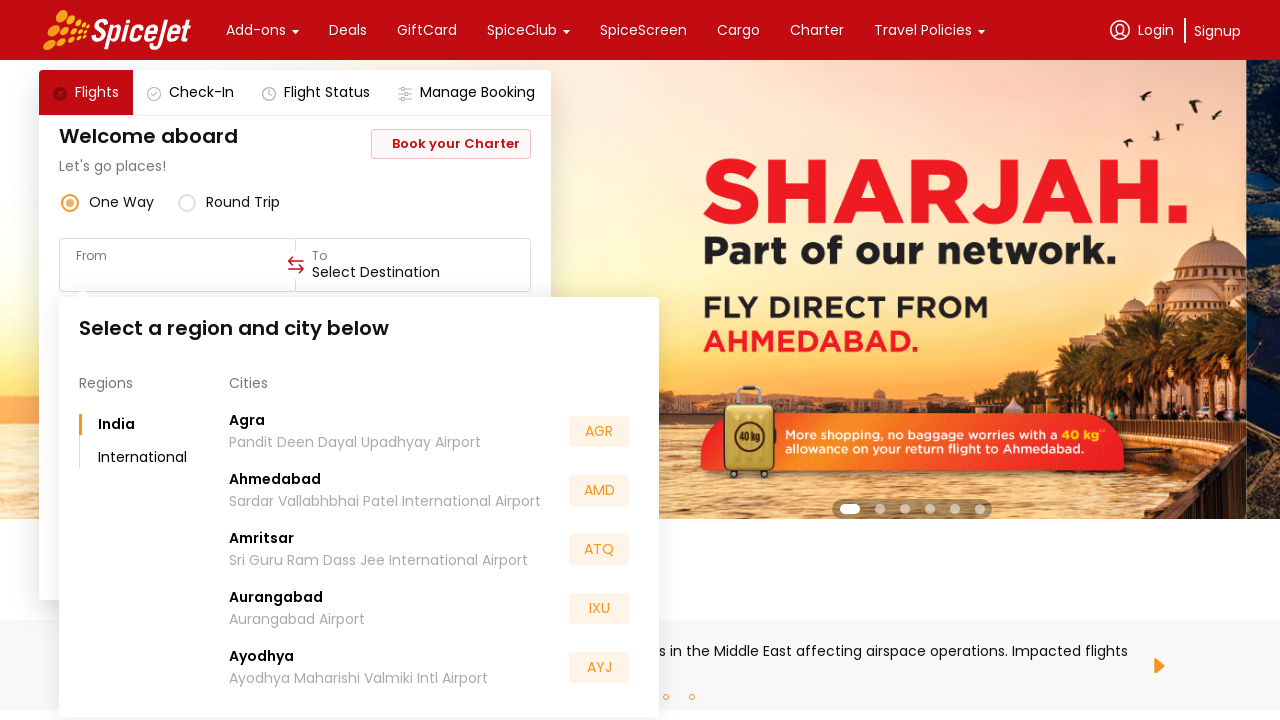

Entered origin airport code 'BLR' (Bangalore) on xpath=//div[@data-testid='to-testID-origin']//input
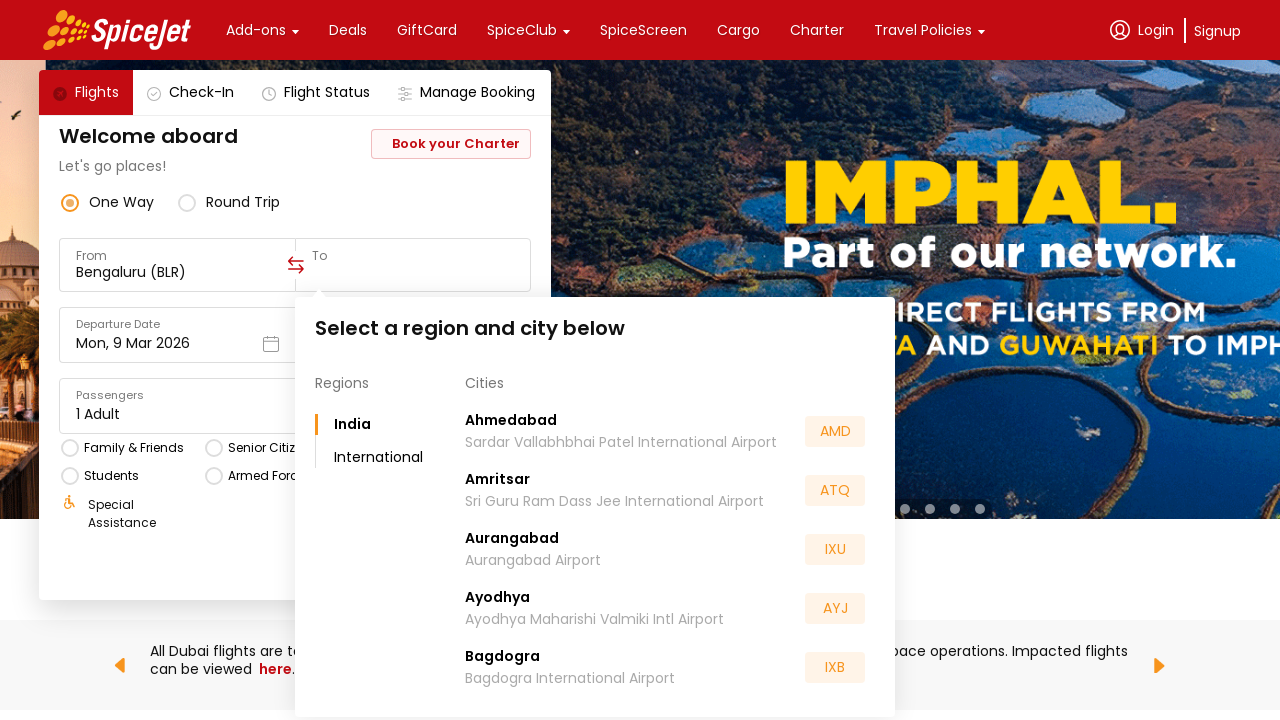

Waited 500ms for autocomplete suggestions to appear
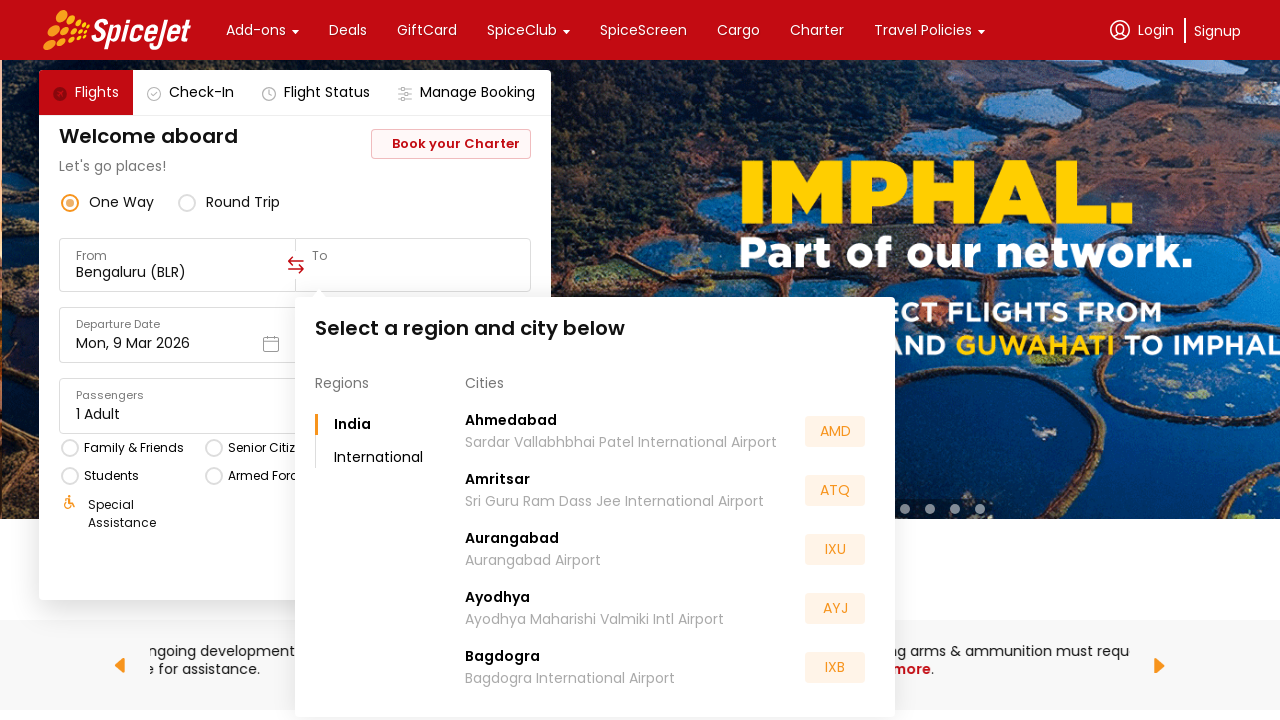

Clicked on destination airport input field at (413, 272) on xpath=//div[@data-testid='to-testID-destination']//input
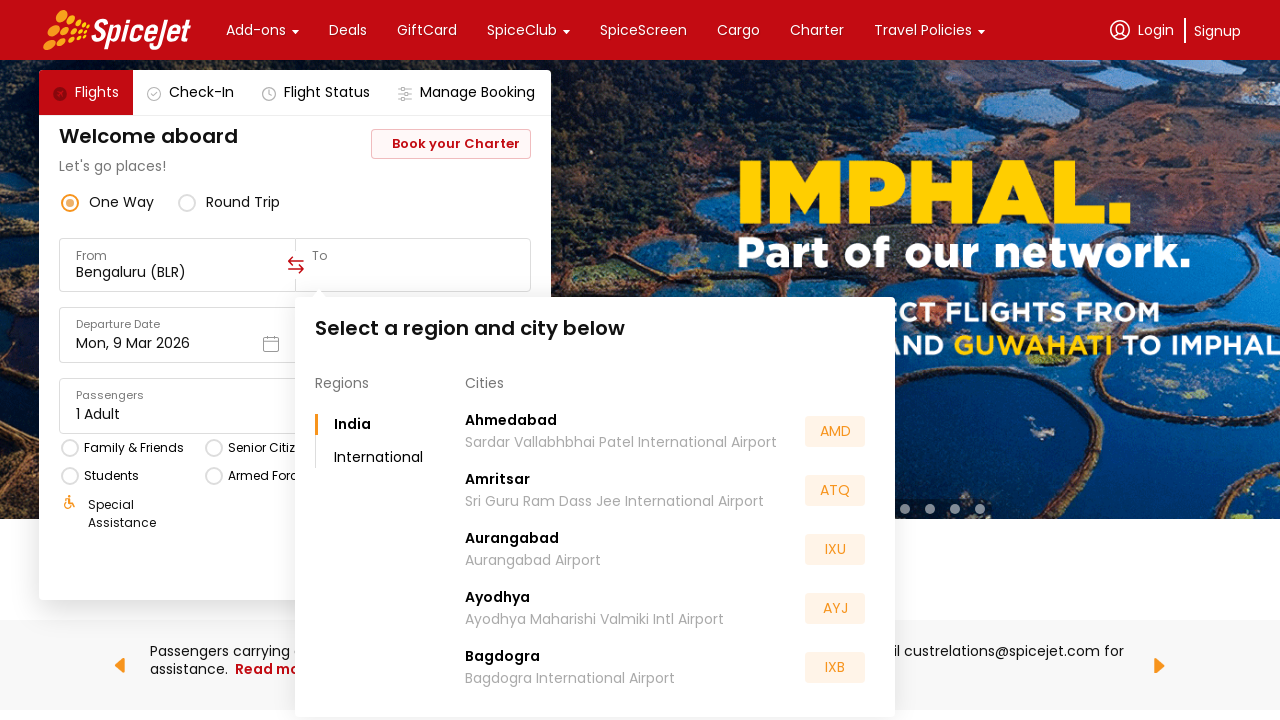

Entered destination airport code 'DEL' (Delhi) on xpath=//div[@data-testid='to-testID-destination']//input
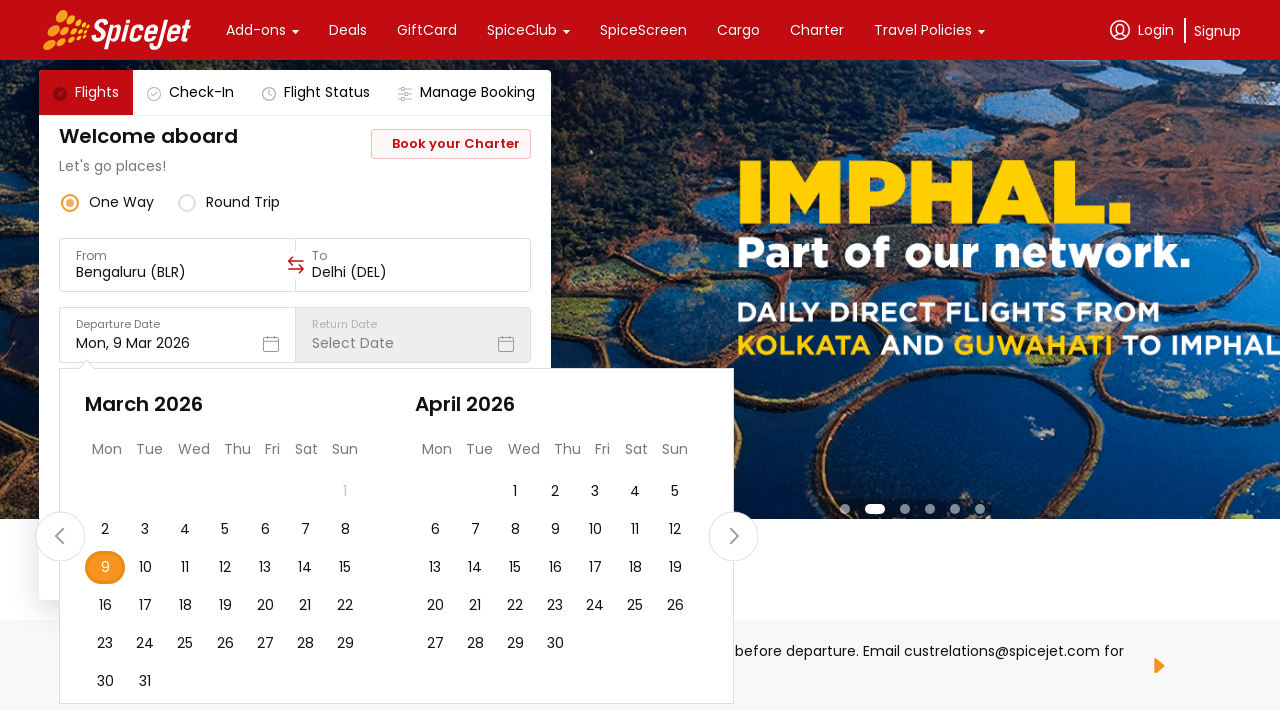

Waited 500ms for destination autocomplete to appear
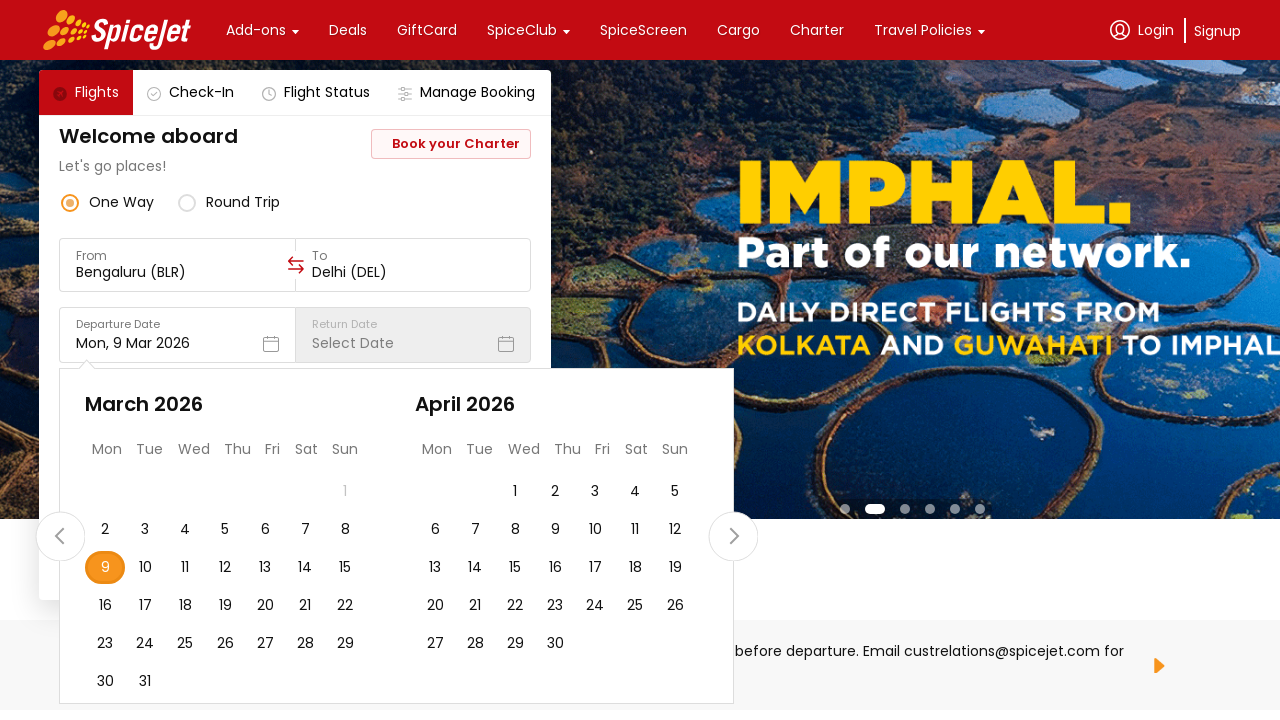

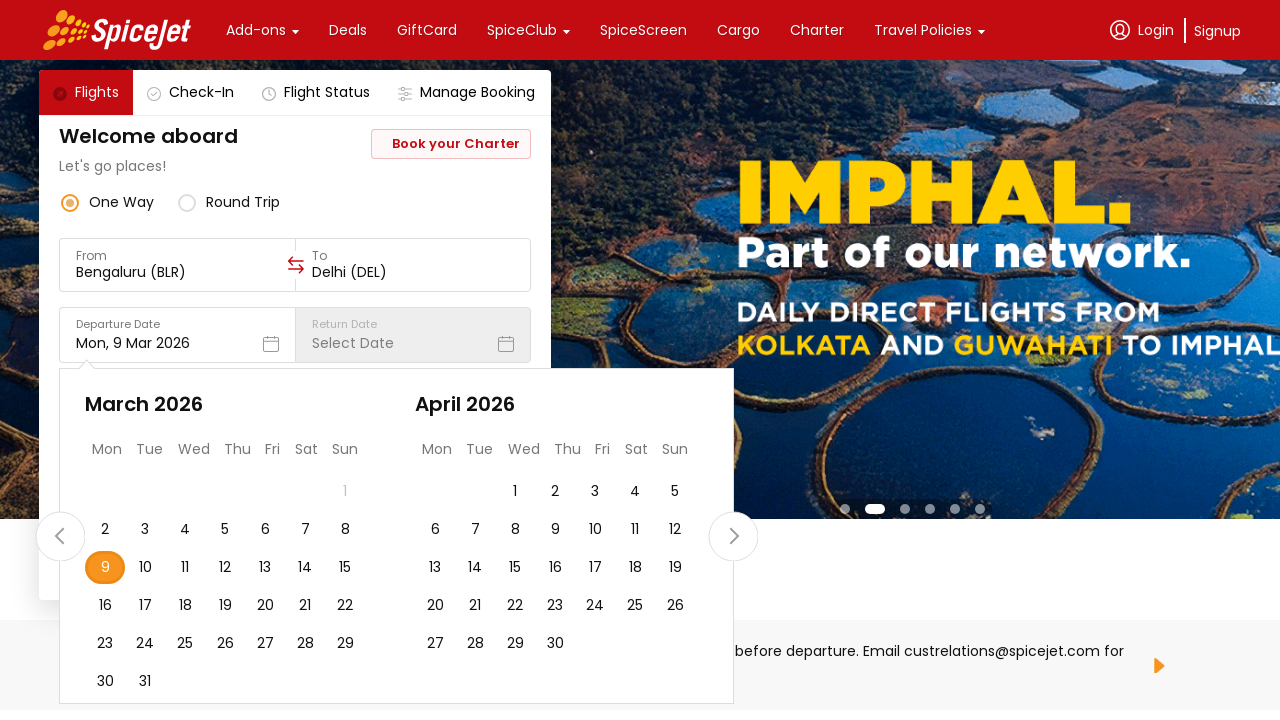